Tests calculator subtraction by entering 234823 - (-23094823) and verifying the result equals 23329646

Starting URL: https://www.calculator.net/

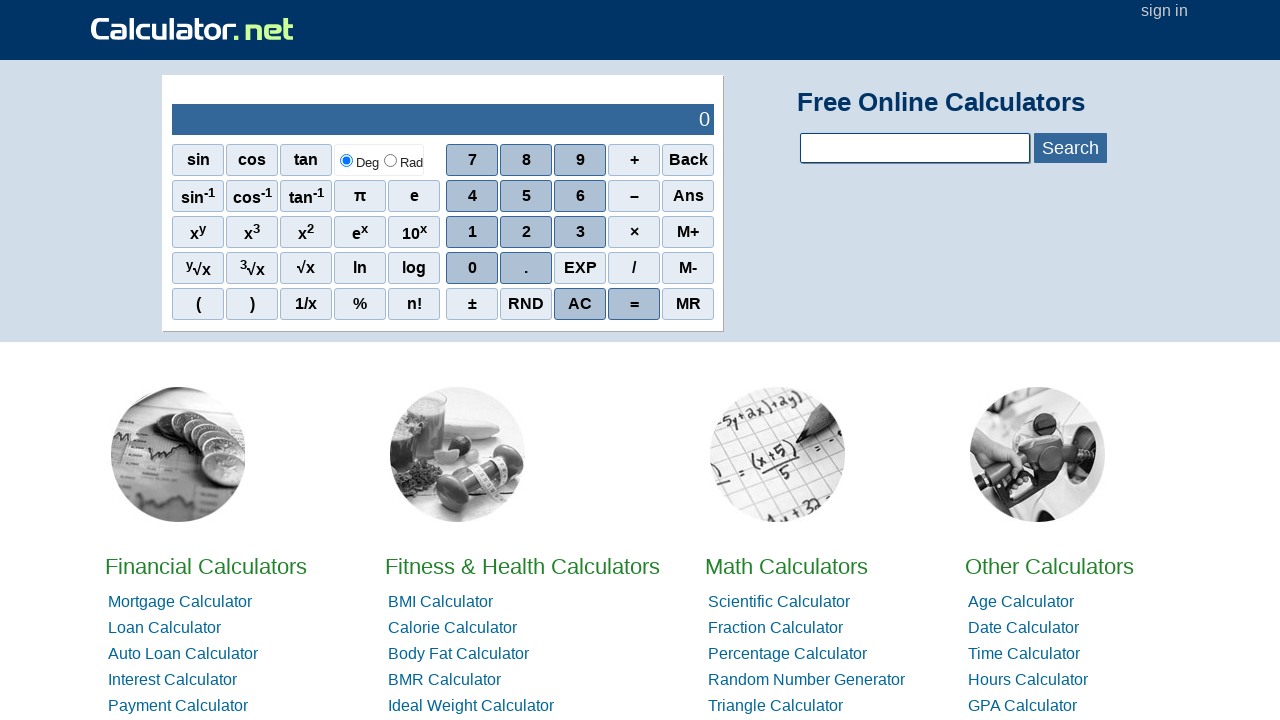

Cleared calculator by clicking C button at (580, 304) on span[onclick="r('C')"]
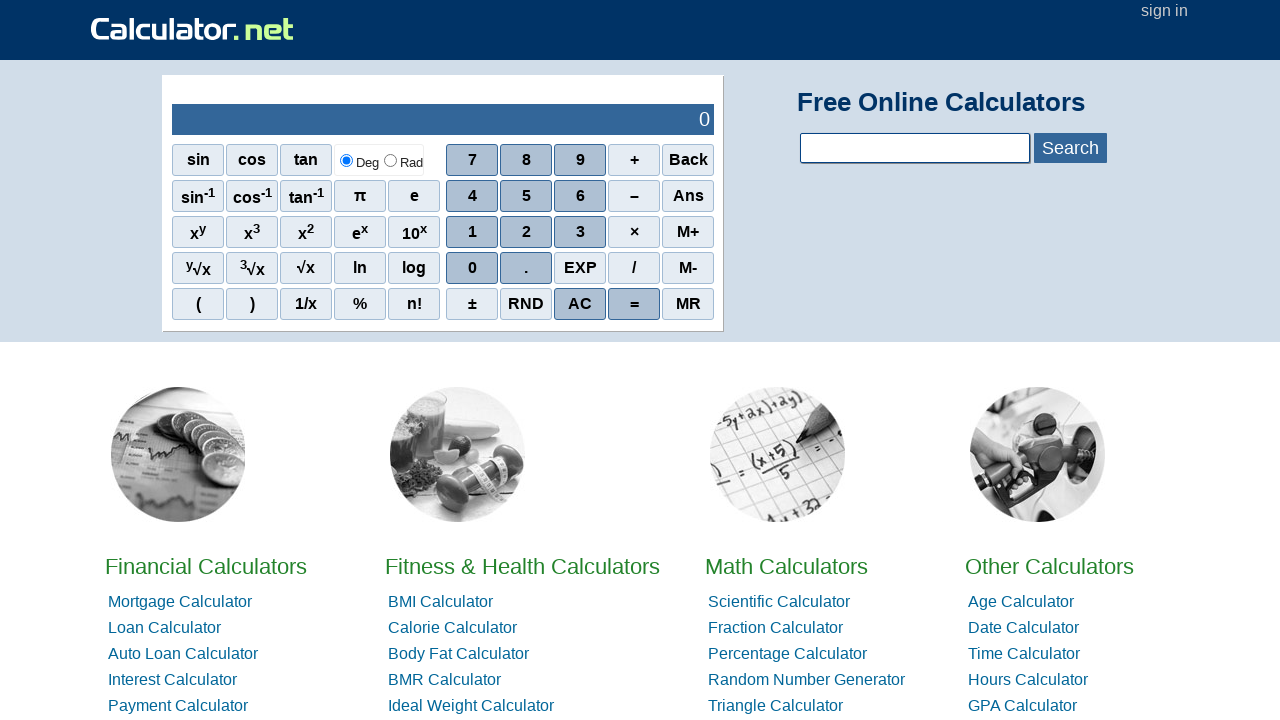

Clicked digit 2 at (306, 232) on span:has-text('2')
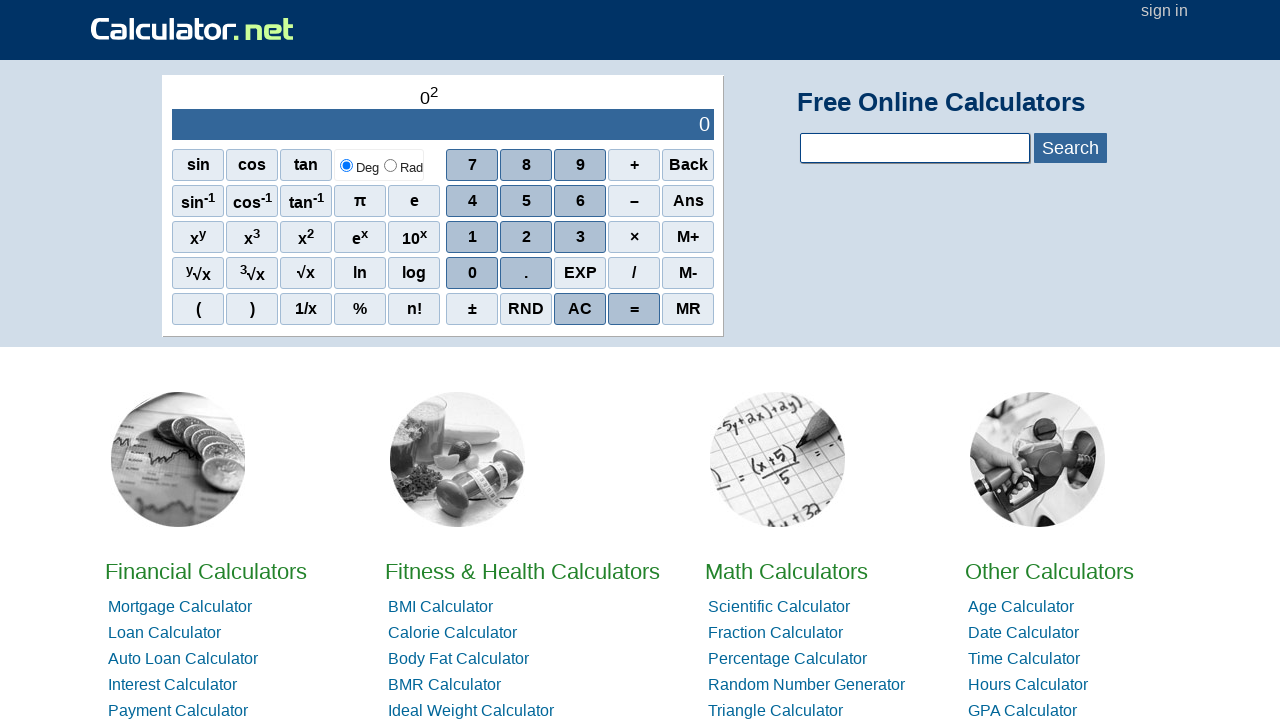

Clicked digit 3 at (252, 237) on span:has-text('3')
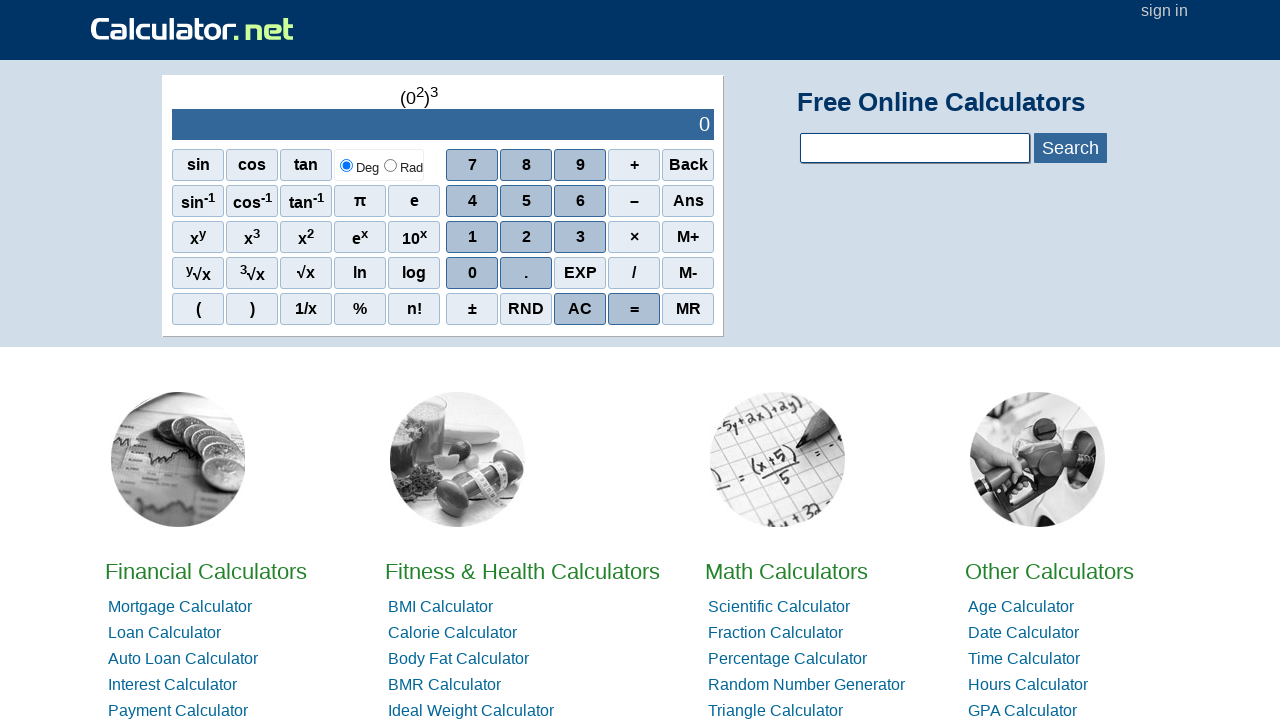

Clicked digit 4 at (472, 201) on span:has-text('4')
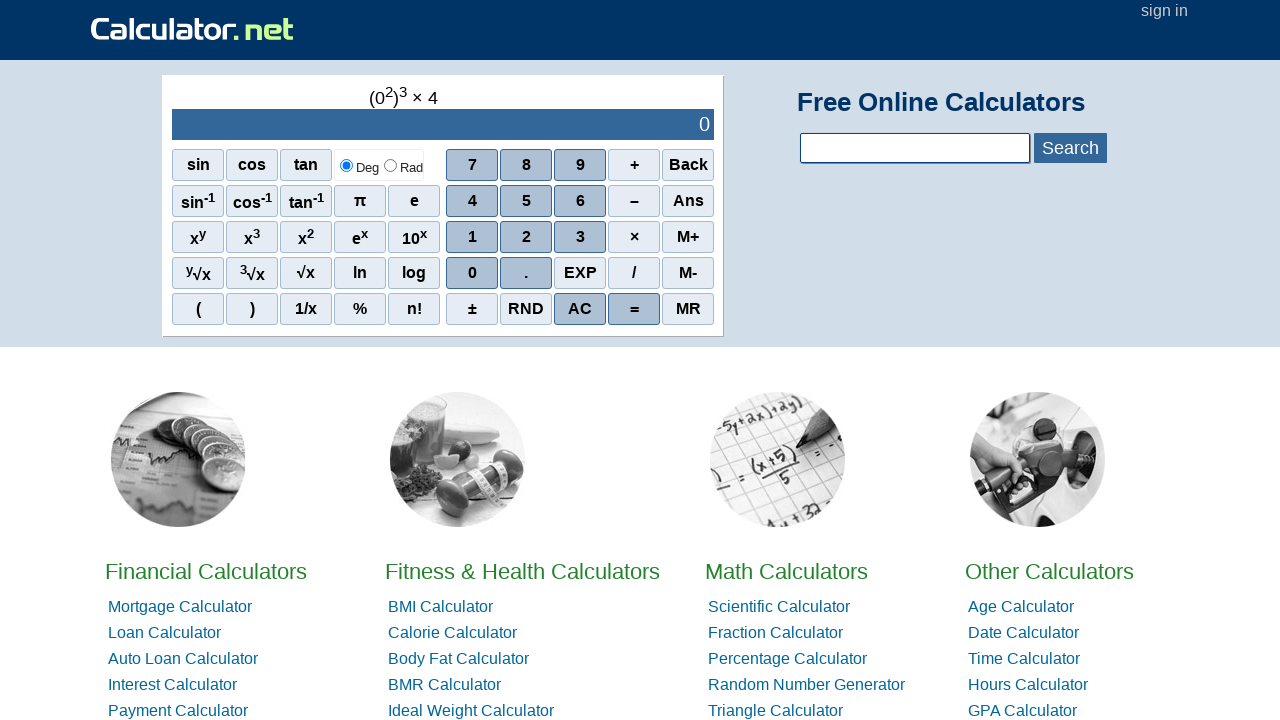

Clicked digit 8 at (526, 165) on span:has-text('8')
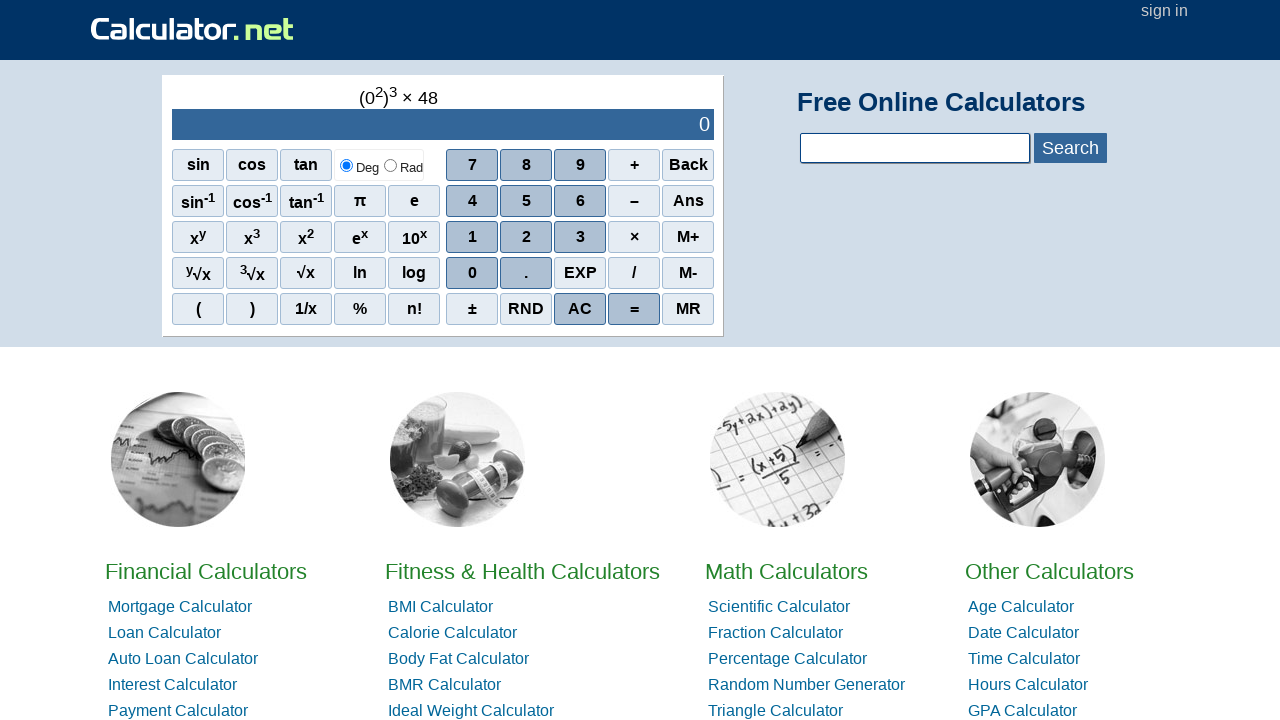

Clicked digit 2 at (306, 237) on span:has-text('2')
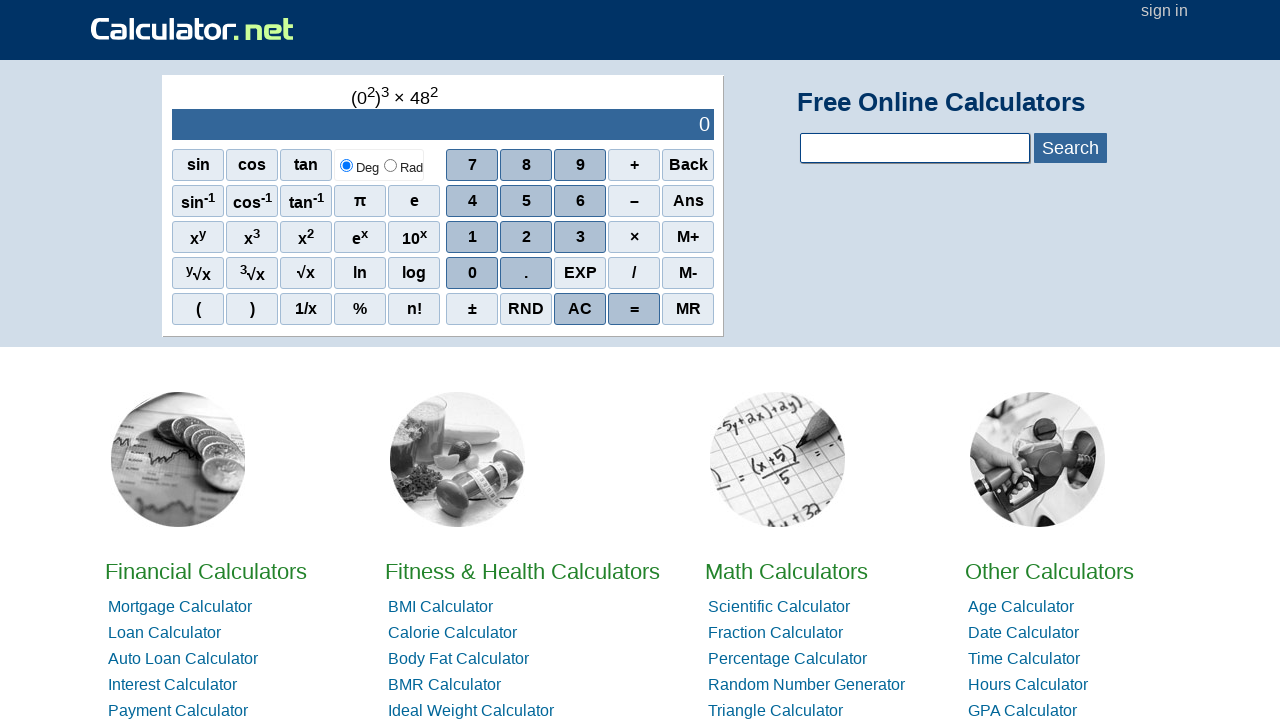

Clicked digit 3, completing first number 234823 at (252, 237) on span:has-text('3')
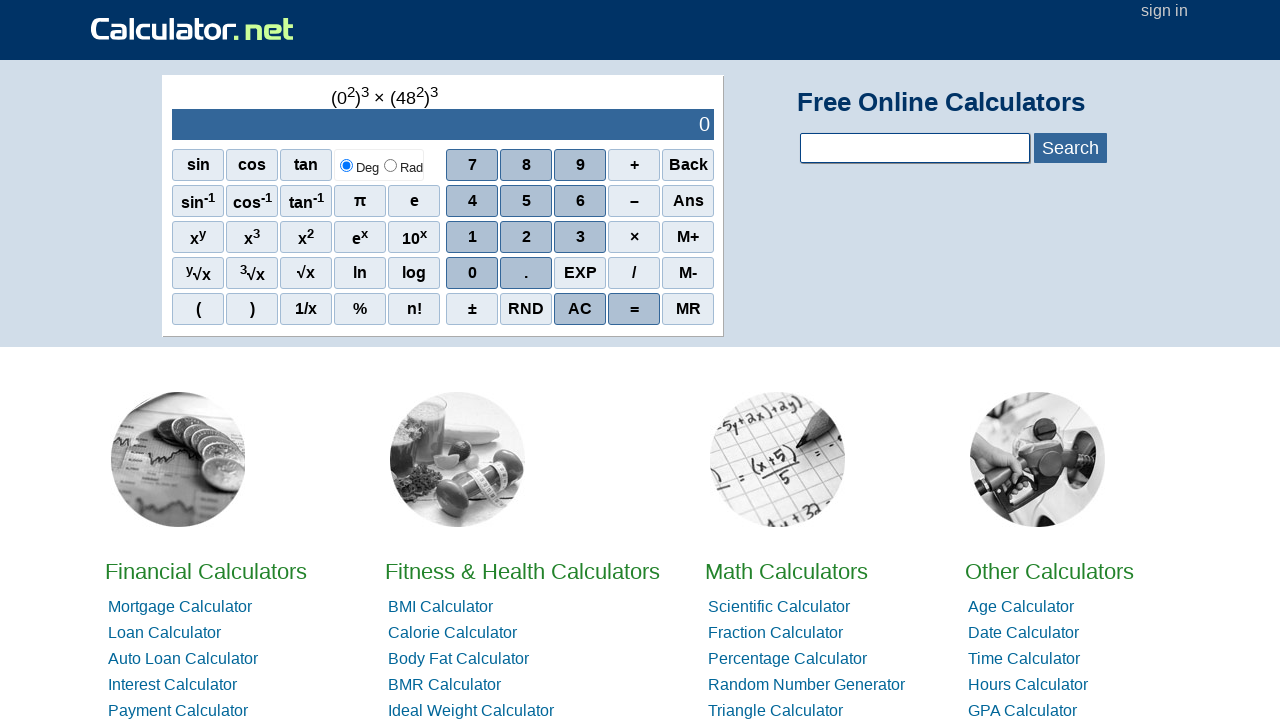

Clicked subtraction (-) operator at (634, 201) on span[onclick="r('-')"]
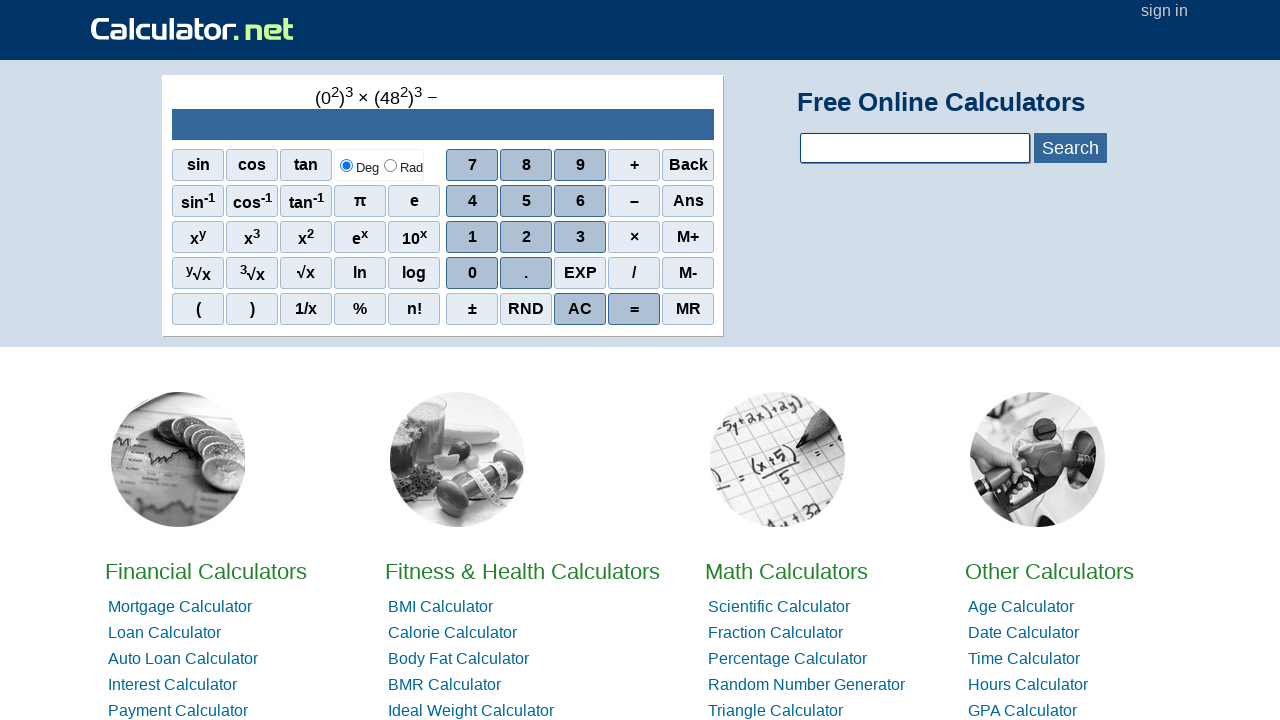

Clicked opening parenthesis at (198, 309) on span[onclick="r('(')"]
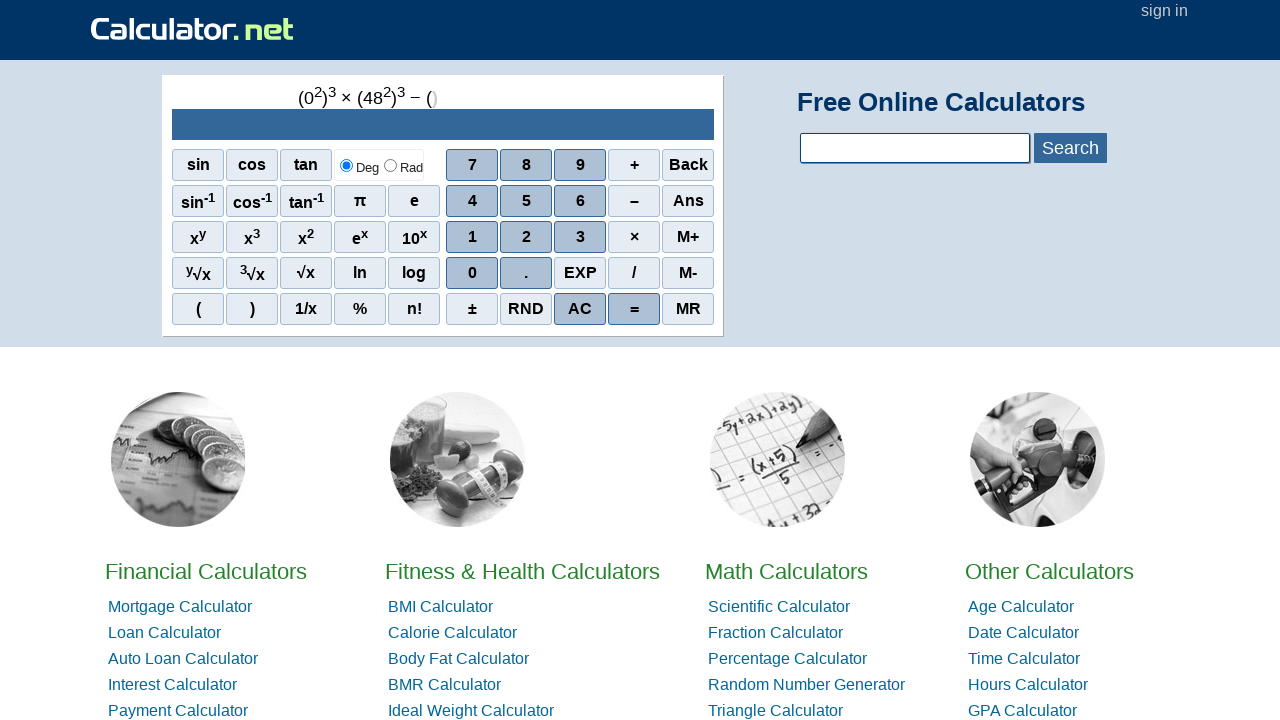

Clicked negative sign (-) at (634, 201) on span[onclick="r('-')"]
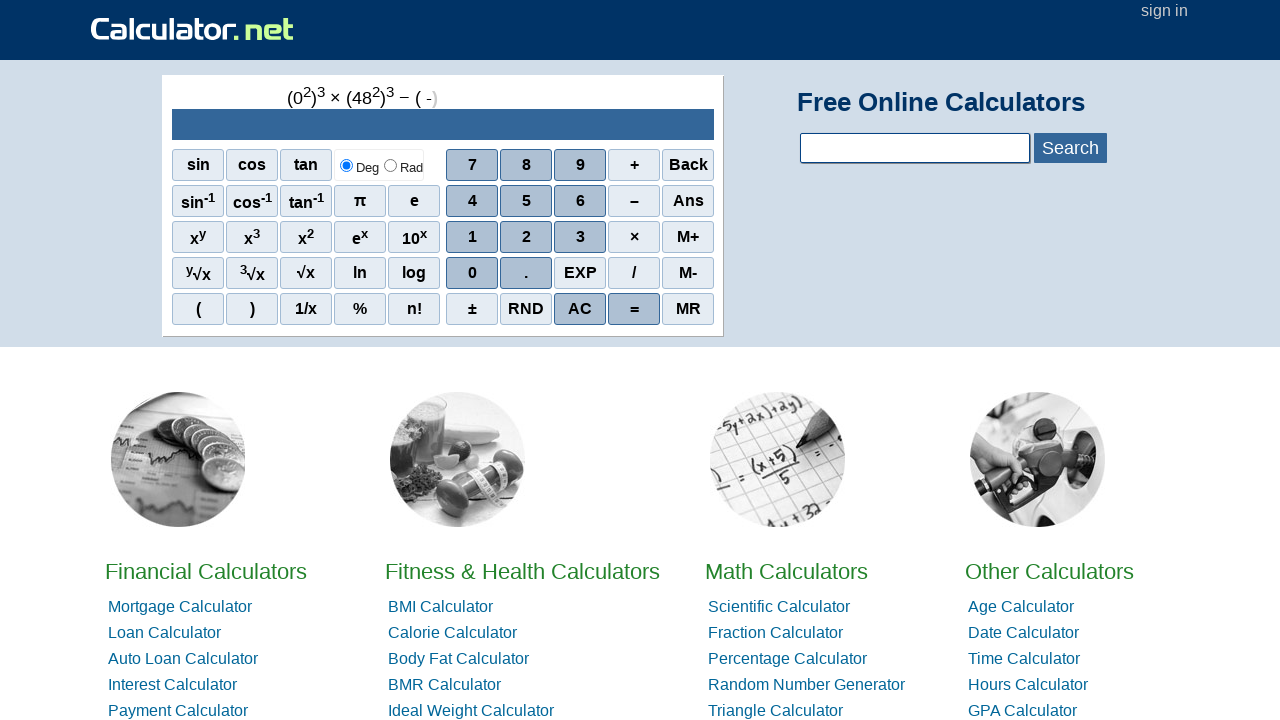

Clicked digit 2 at (306, 237) on span:has-text('2')
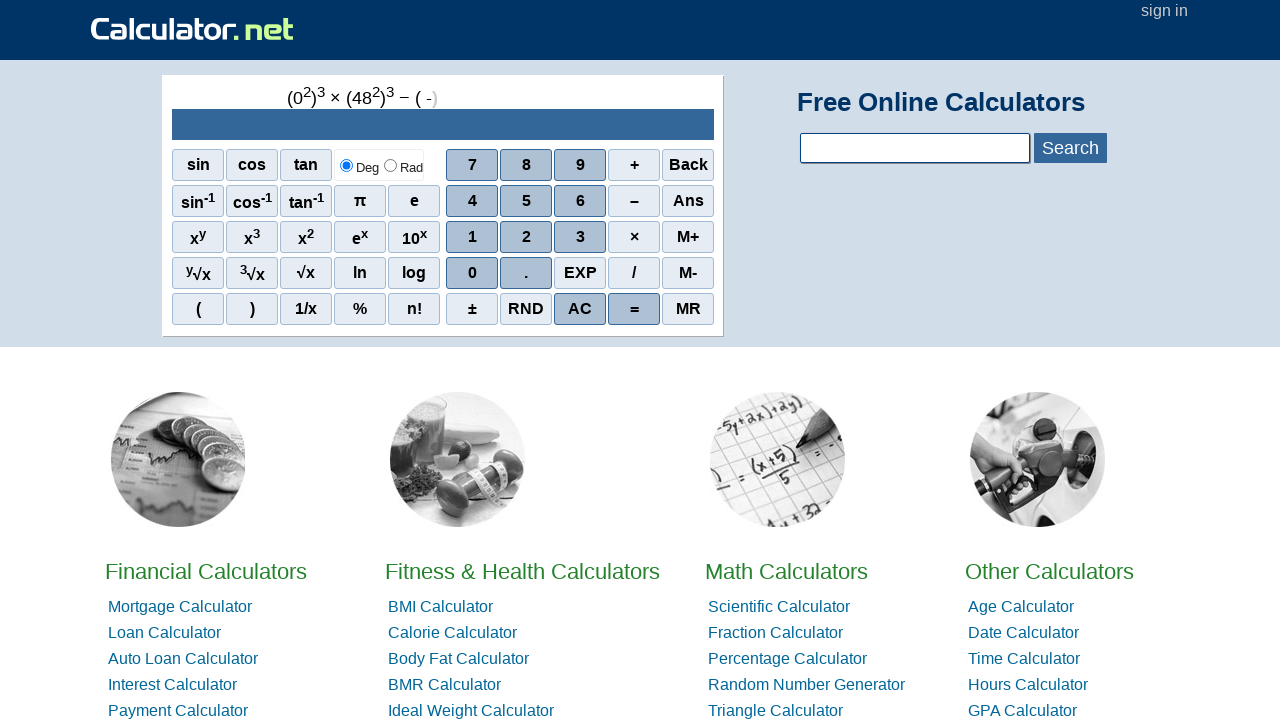

Clicked digit 3 at (252, 237) on span:has-text('3')
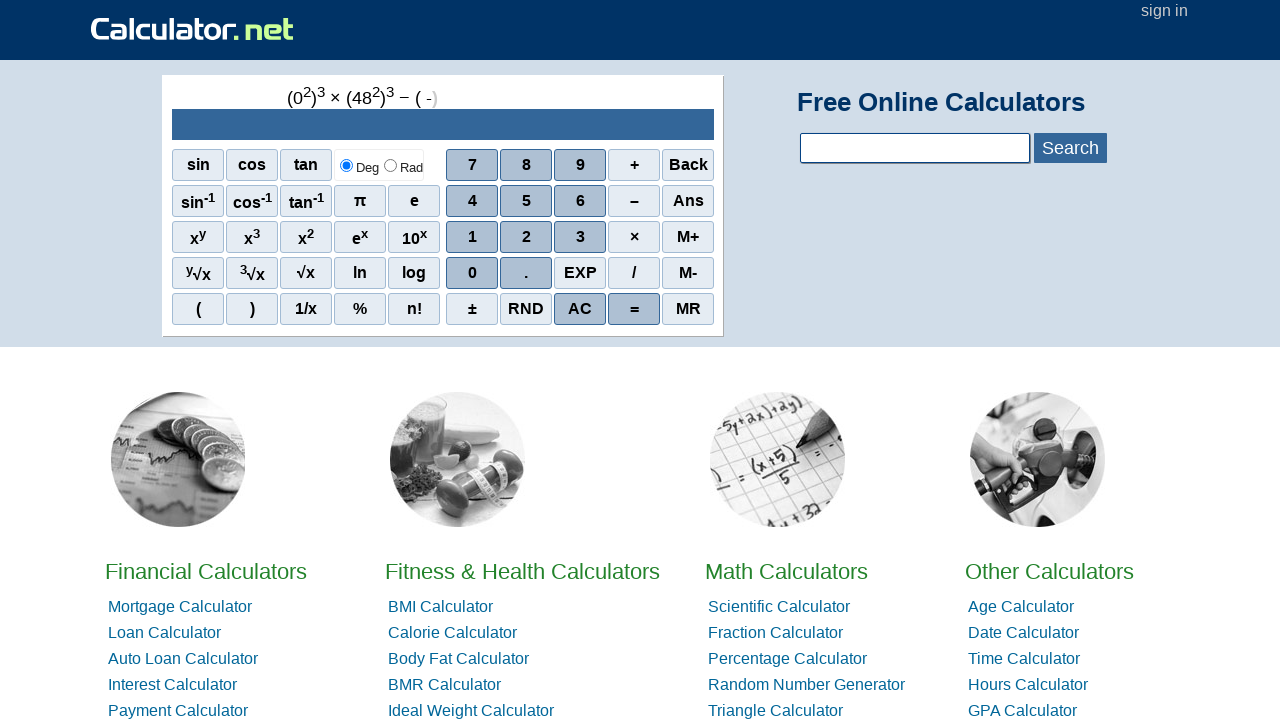

Clicked digit 0 at (414, 237) on span:has-text('0')
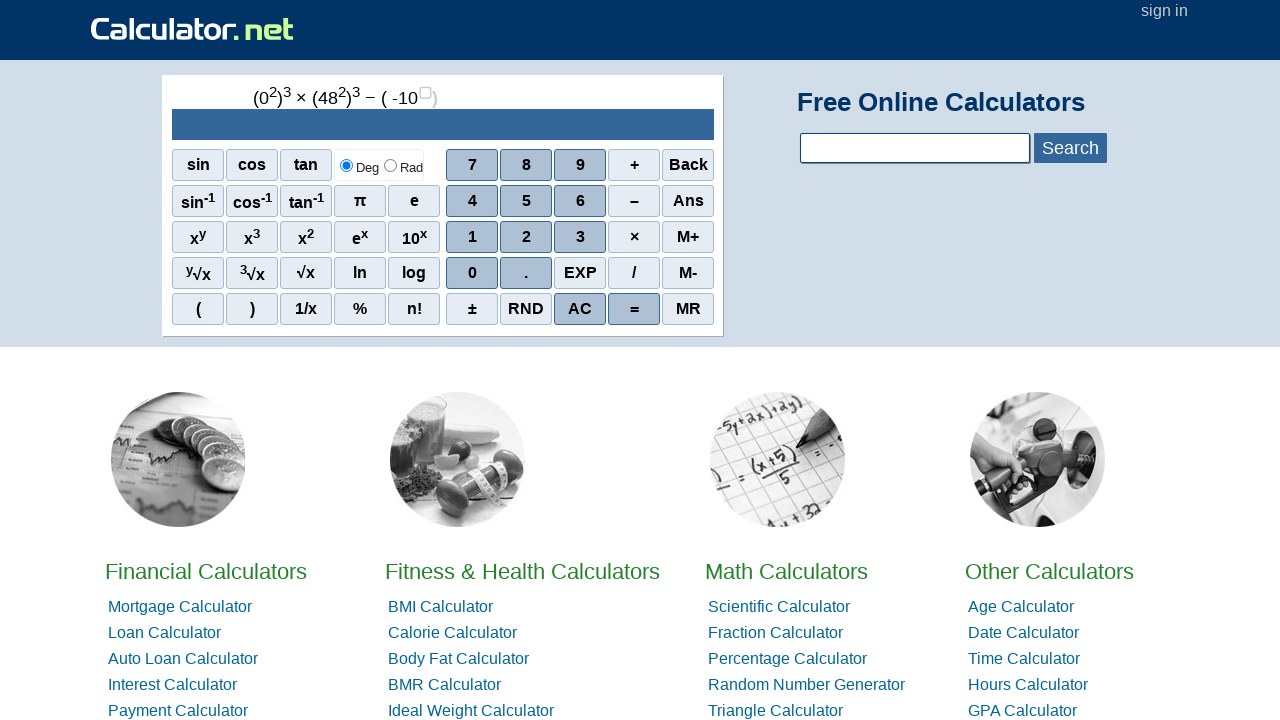

Clicked digit 9 at (580, 165) on span:has-text('9')
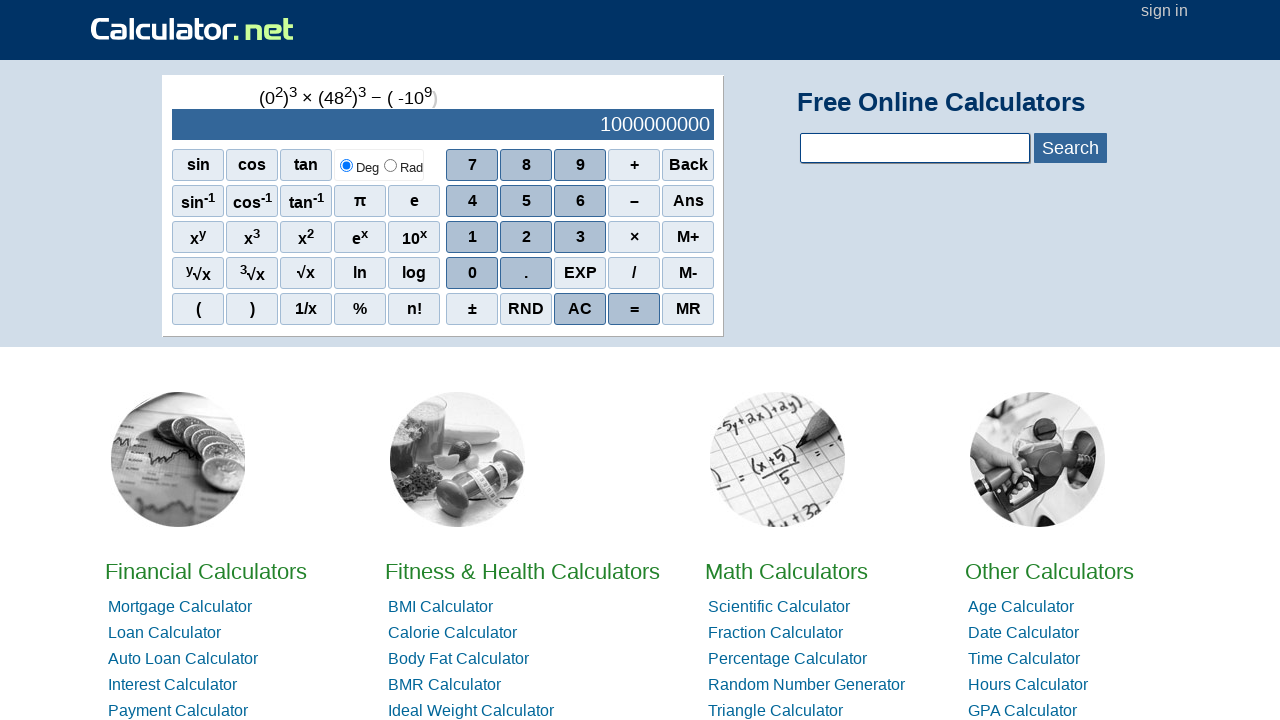

Clicked digit 4 at (472, 201) on span:has-text('4')
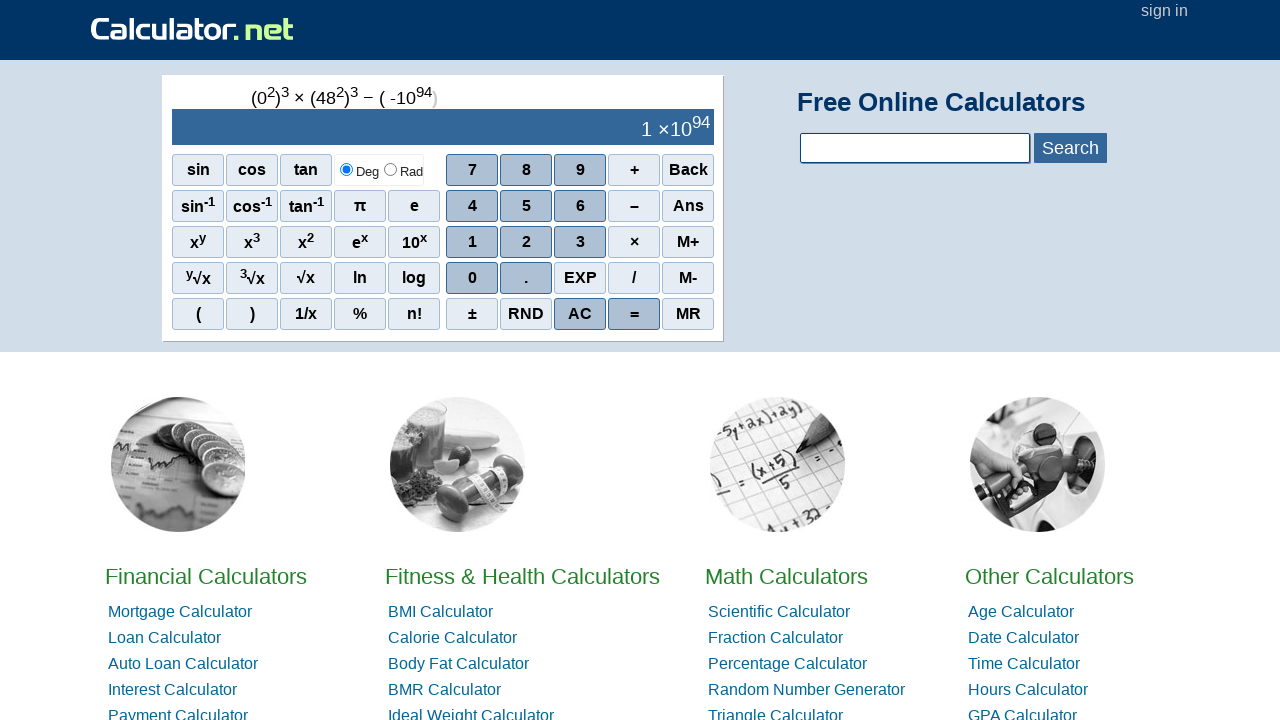

Clicked digit 8 at (526, 170) on span:has-text('8')
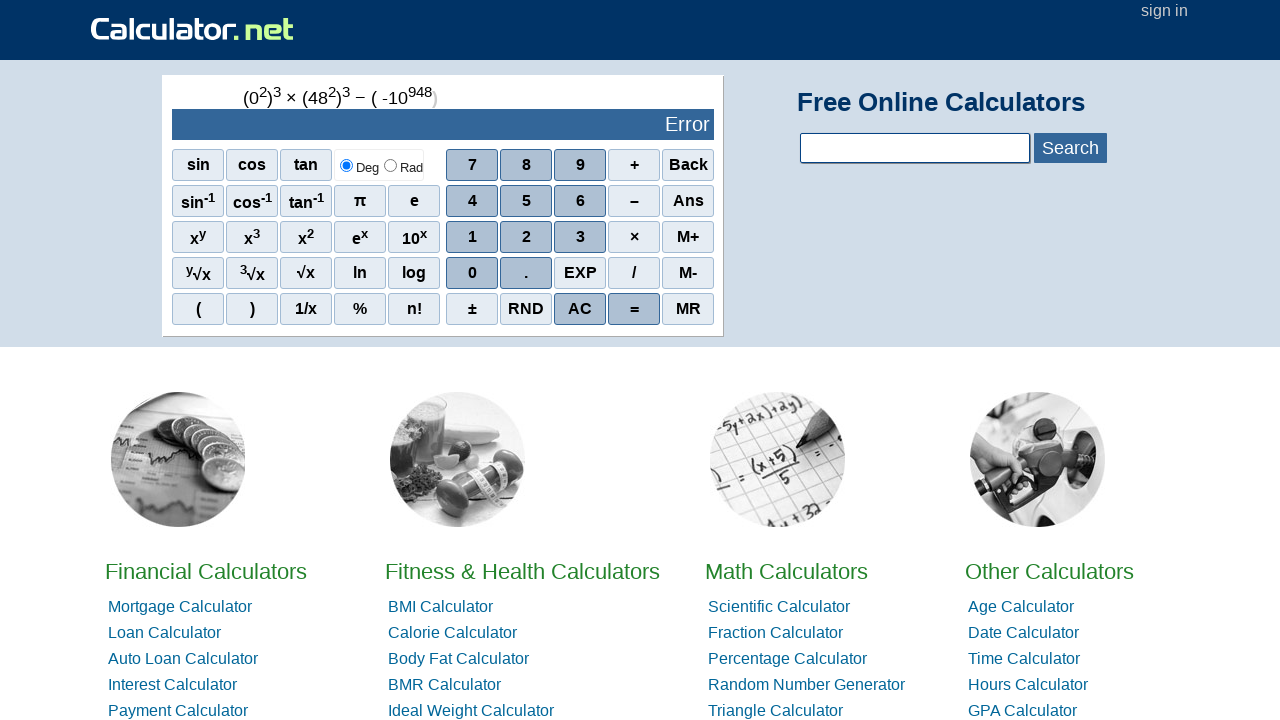

Clicked digit 2 at (306, 237) on span:has-text('2')
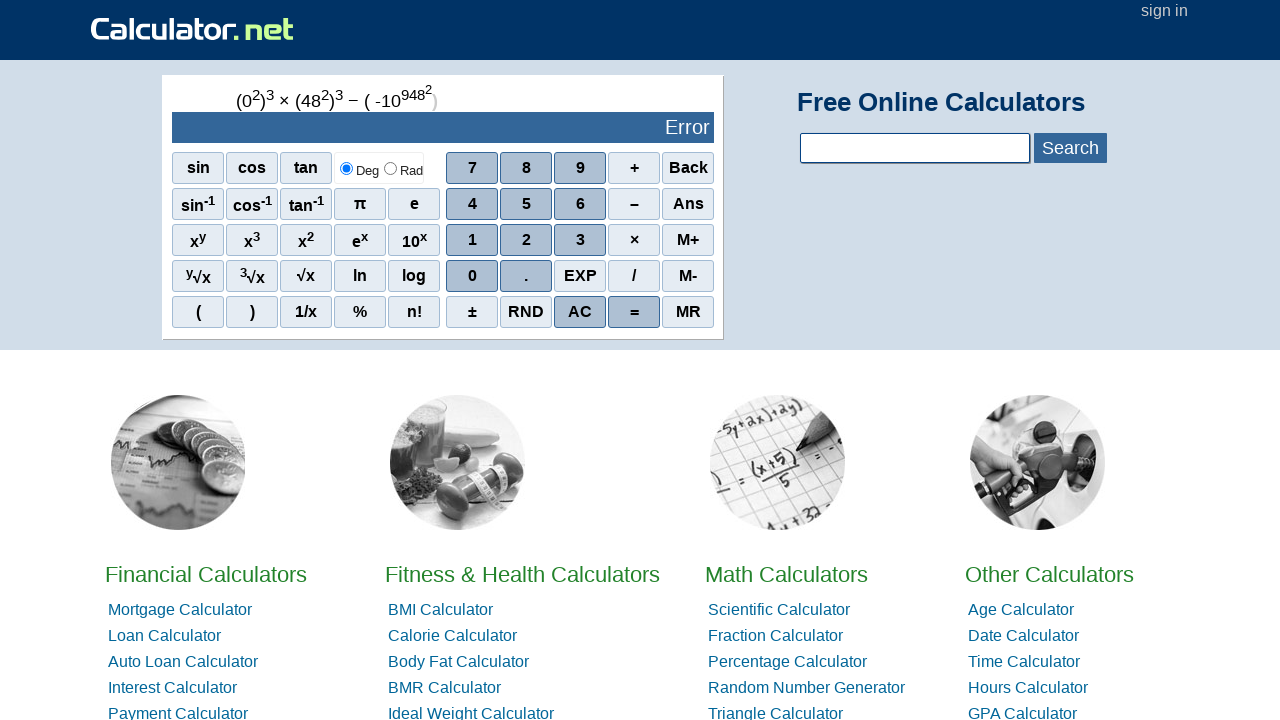

Clicked digit 3, completing second number 23094823 at (252, 240) on span:has-text('3')
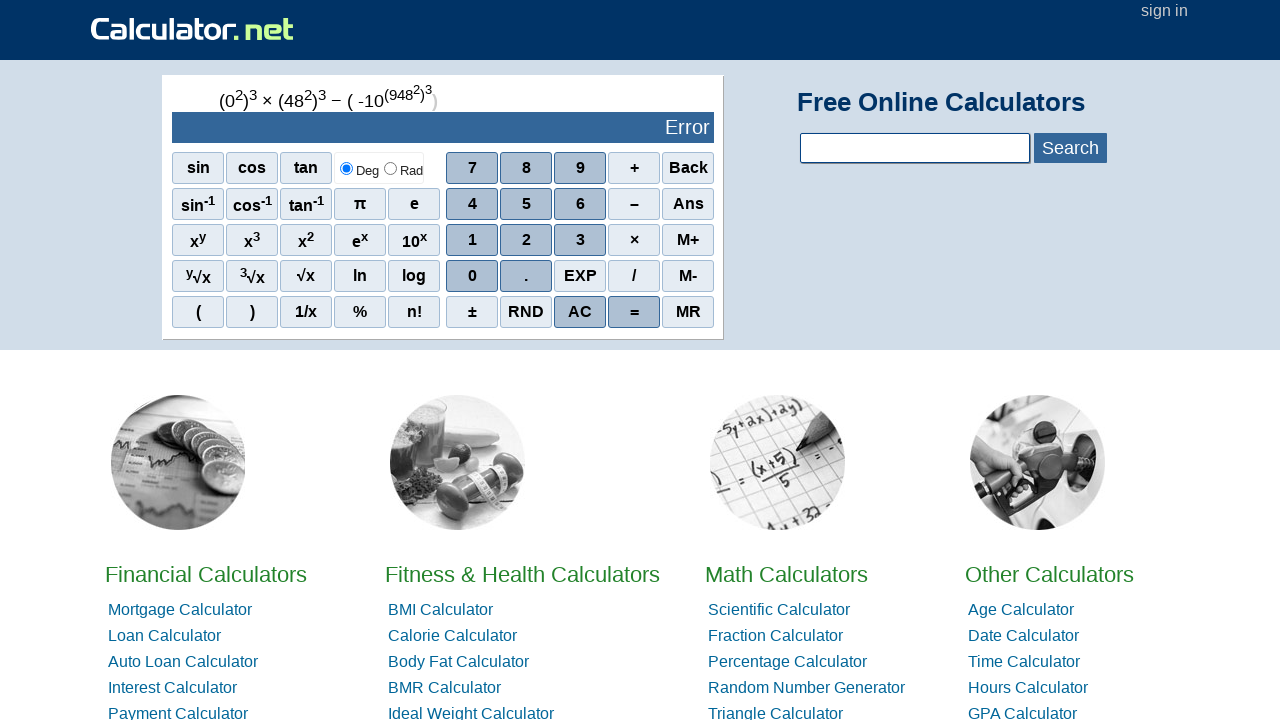

Clicked closing parenthesis to complete negative number (-23094823) at (252, 312) on span[onclick="r(')')"]
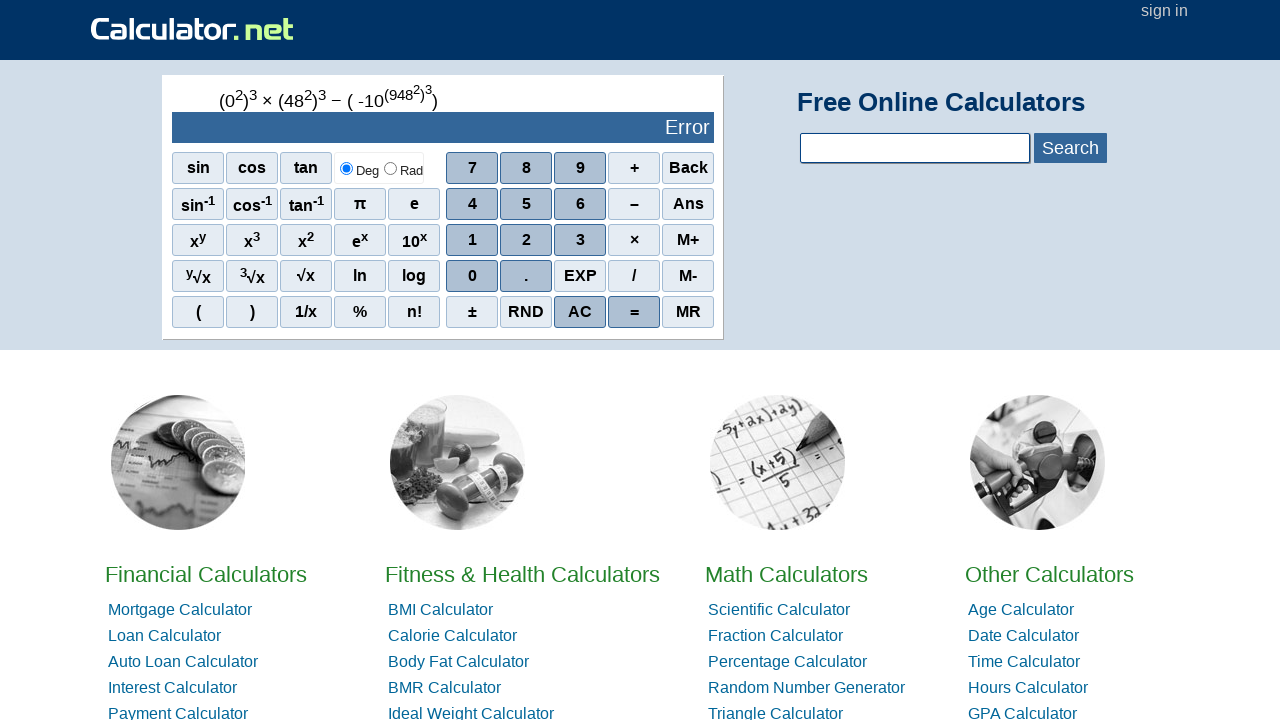

Clicked equals (=) button to execute subtraction at (634, 312) on span:has-text('=')
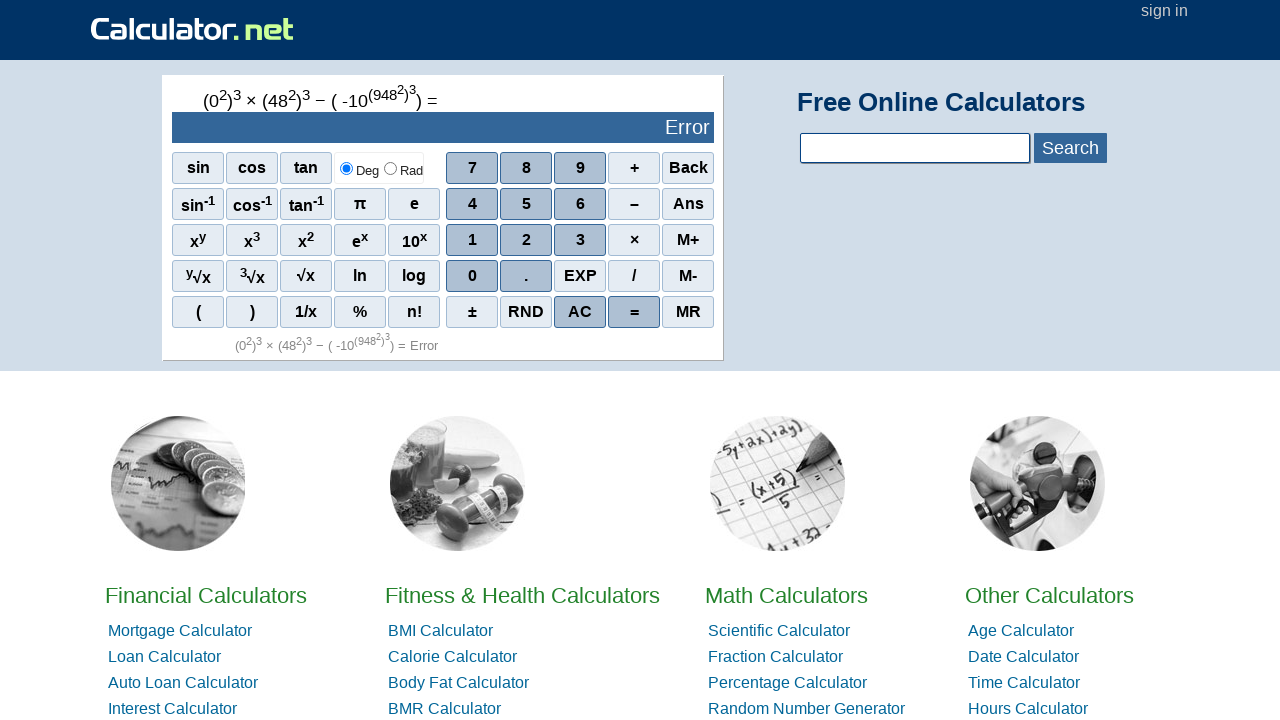

Calculator result appeared and is displayed
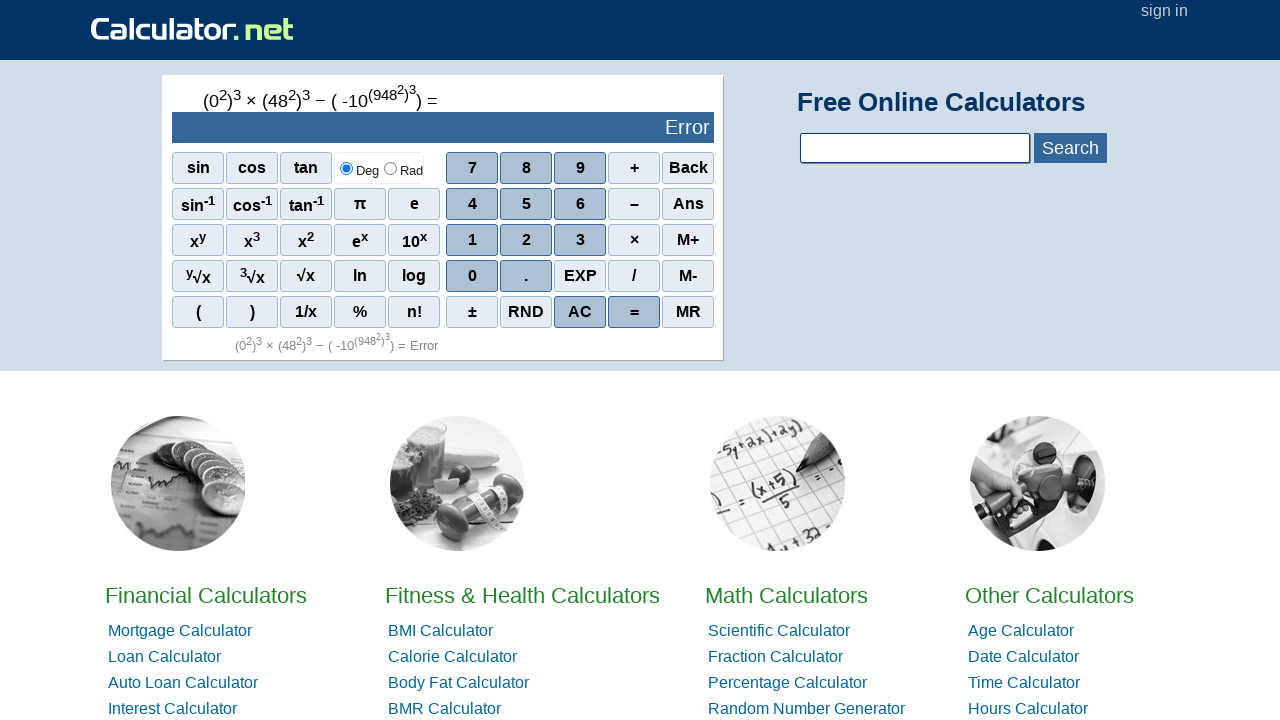

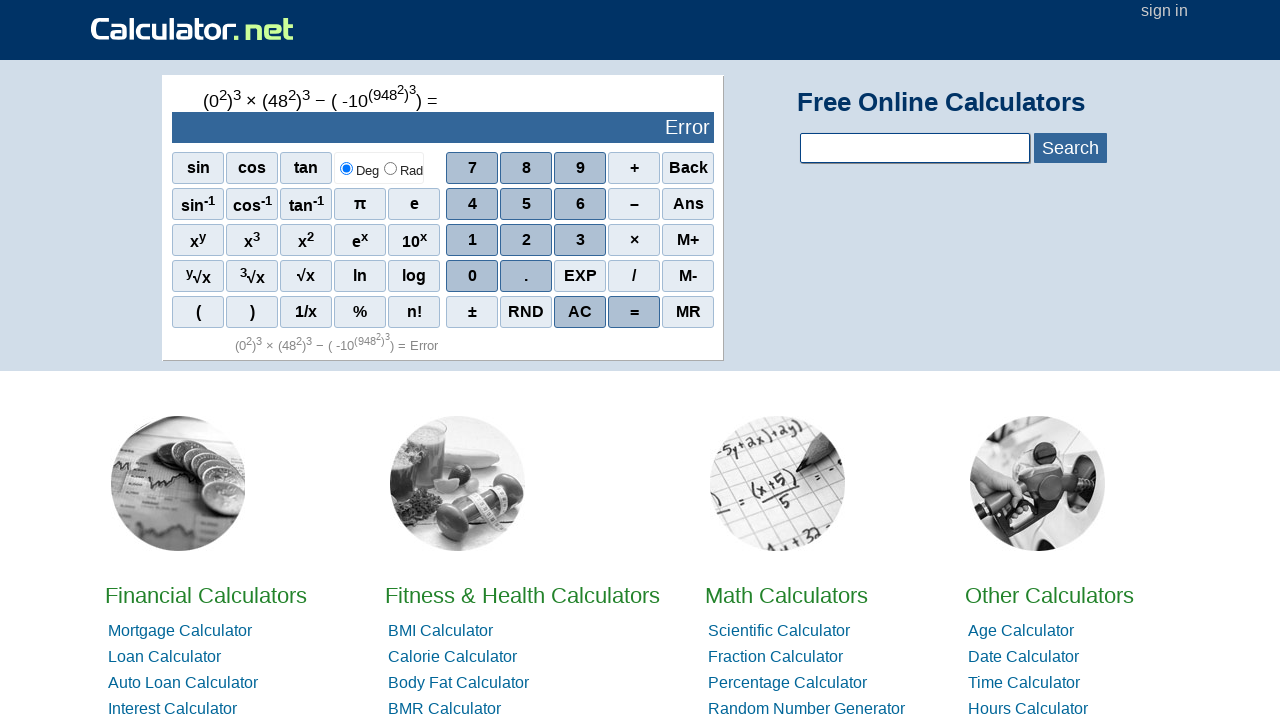